Tests checkbox functionality by verifying default selection states and toggling both checkboxes on a practice page

Starting URL: https://practice.cydeo.com/checkboxes

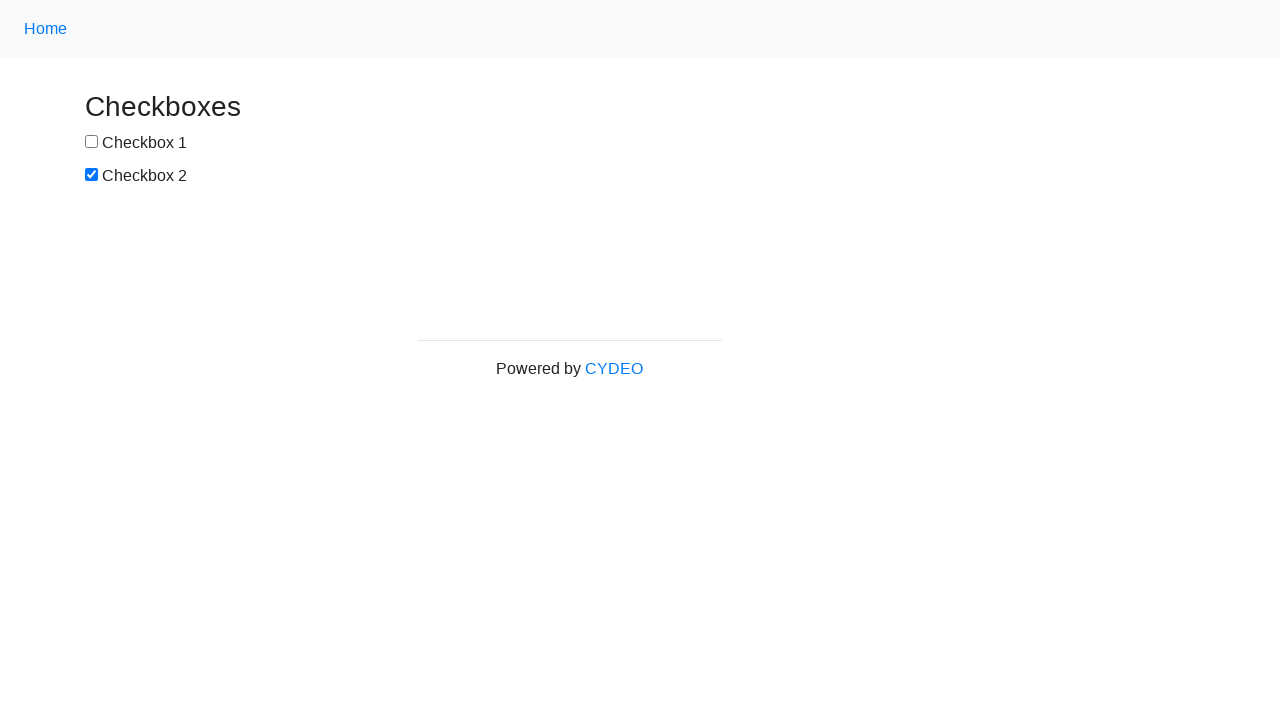

Waited for checkbox #1 to be present
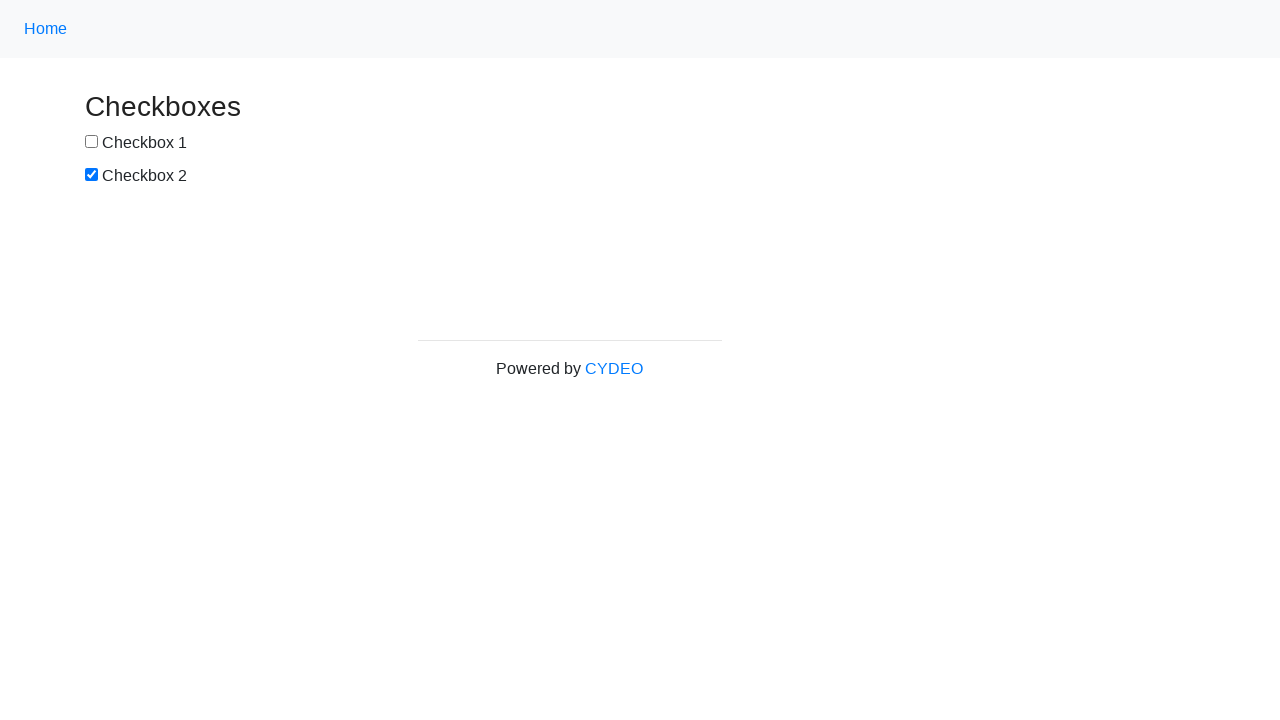

Waited for checkbox #2 to be present
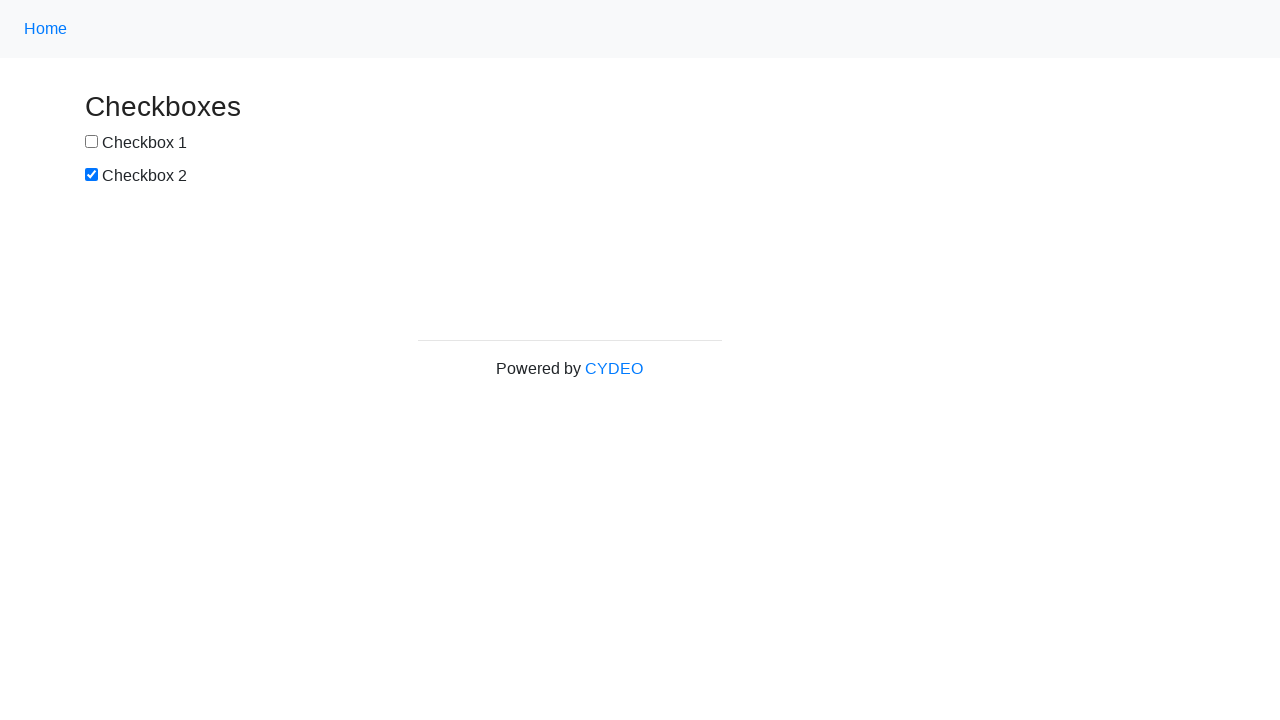

Clicked checkbox #1 to select it at (92, 142) on input#box1
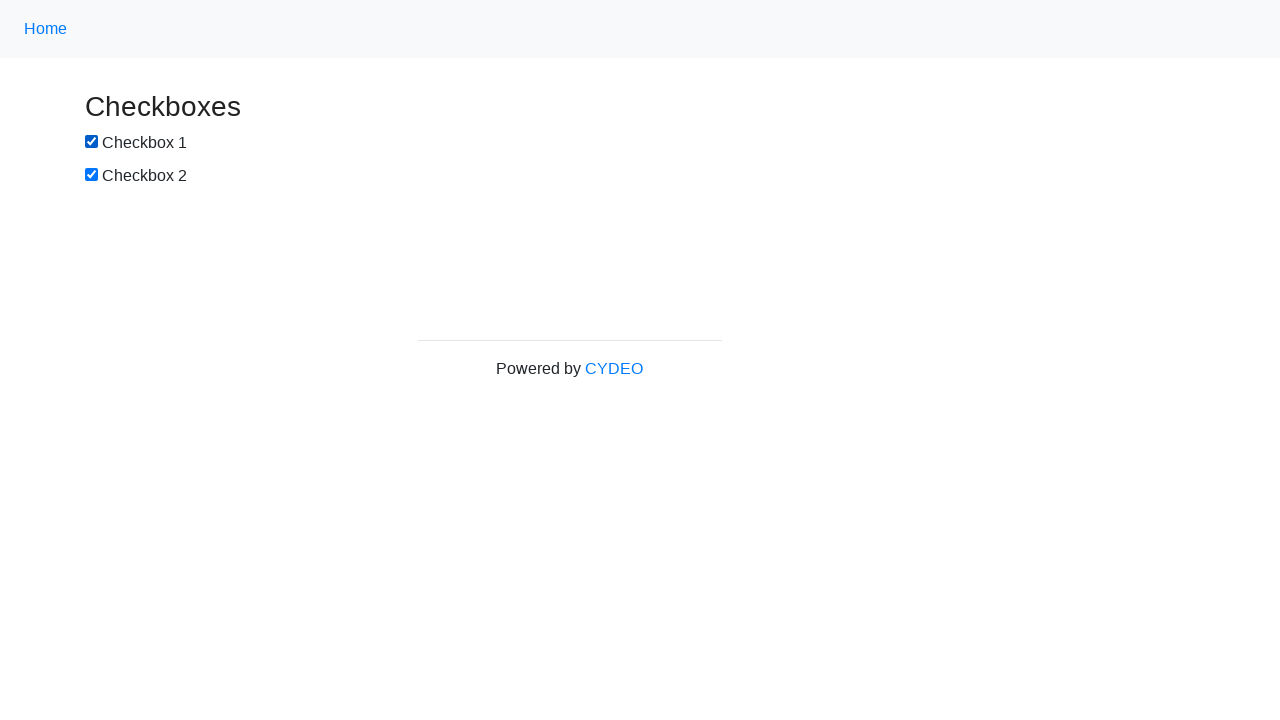

Clicked checkbox #2 to deselect it at (92, 175) on input#box2
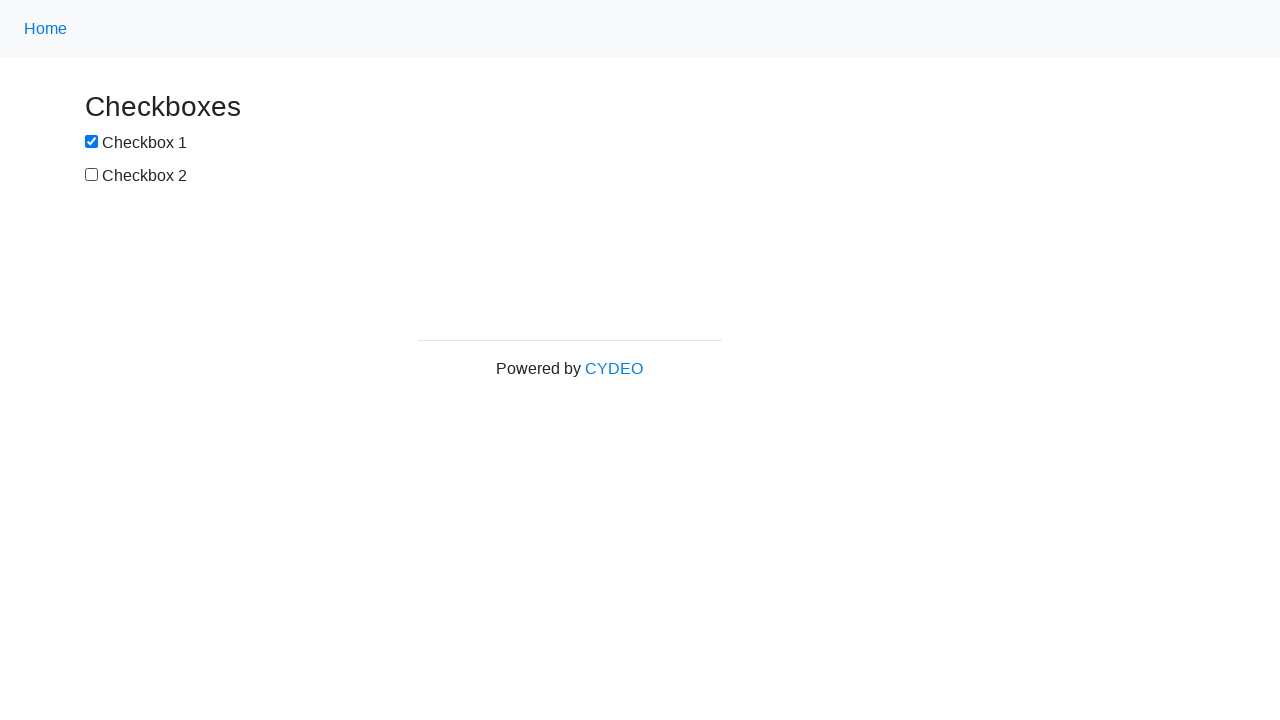

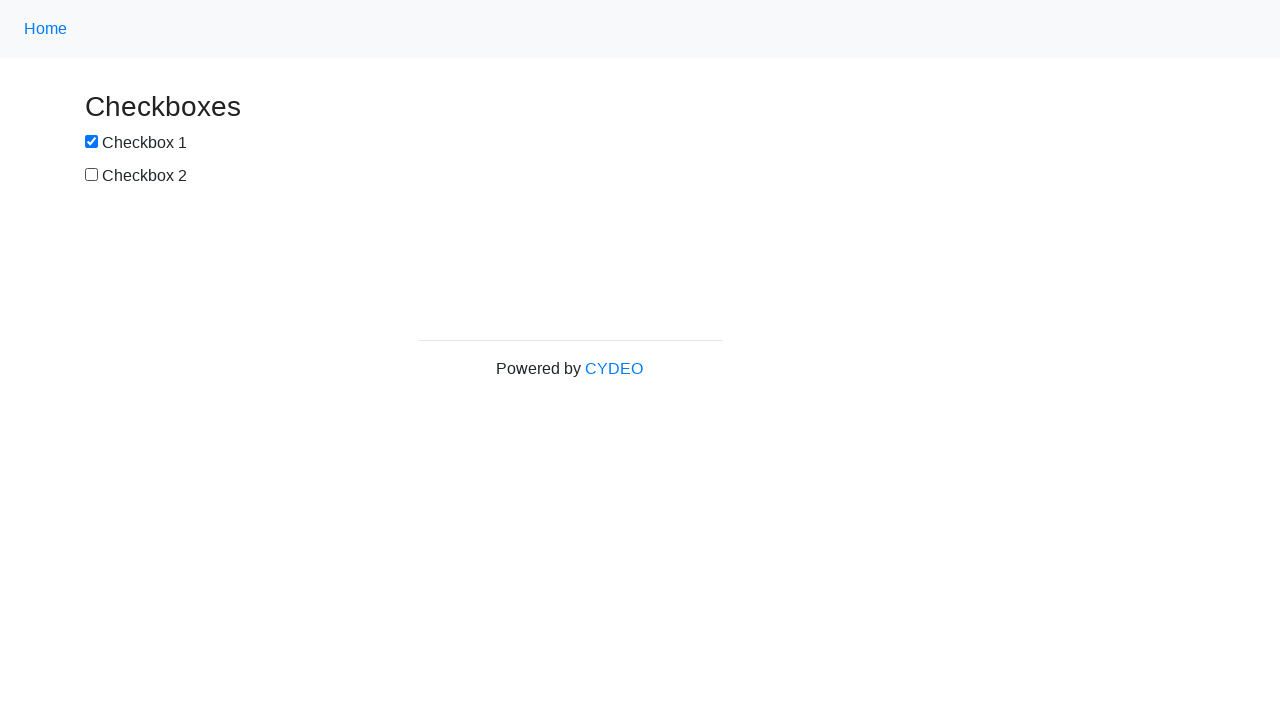